Tests browser navigation functionality by navigating to GitHub homepage, then to a user profile page, using back/forward navigation buttons, and verifying the final URL

Starting URL: https://github.com/

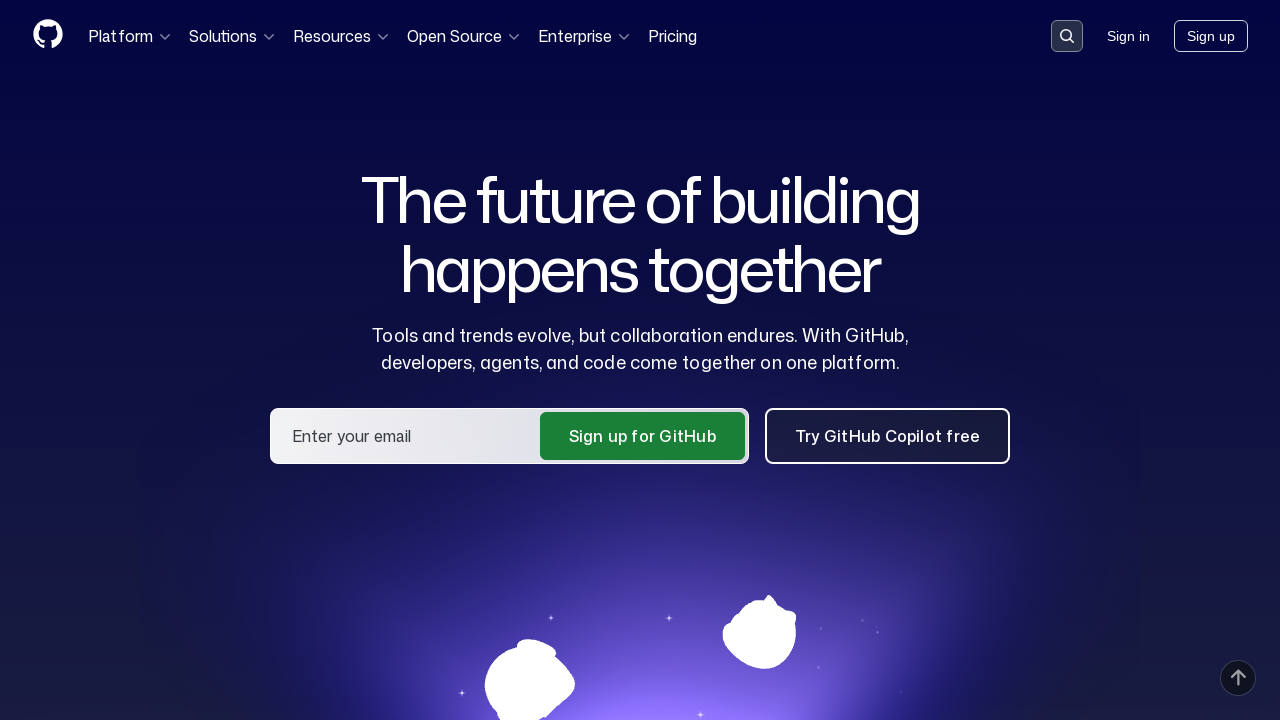

Navigated to GitHub user profile page (HamidurRahman1)
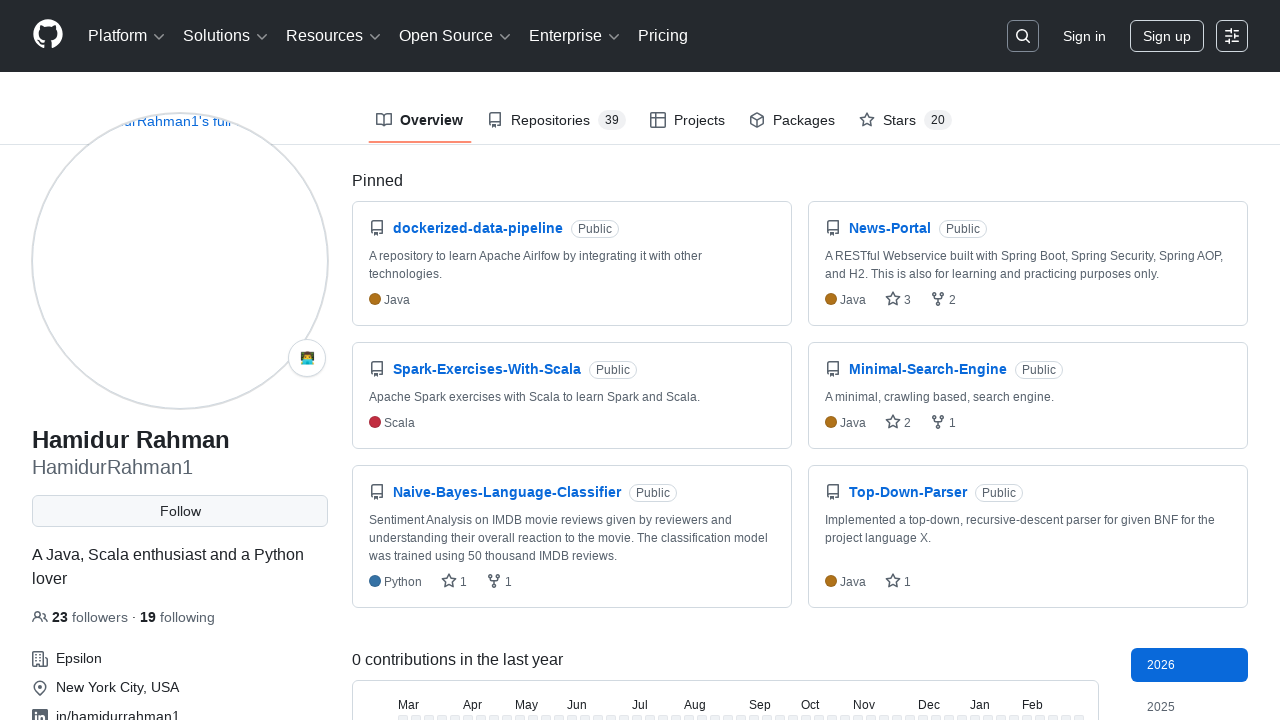

Navigated back to GitHub homepage
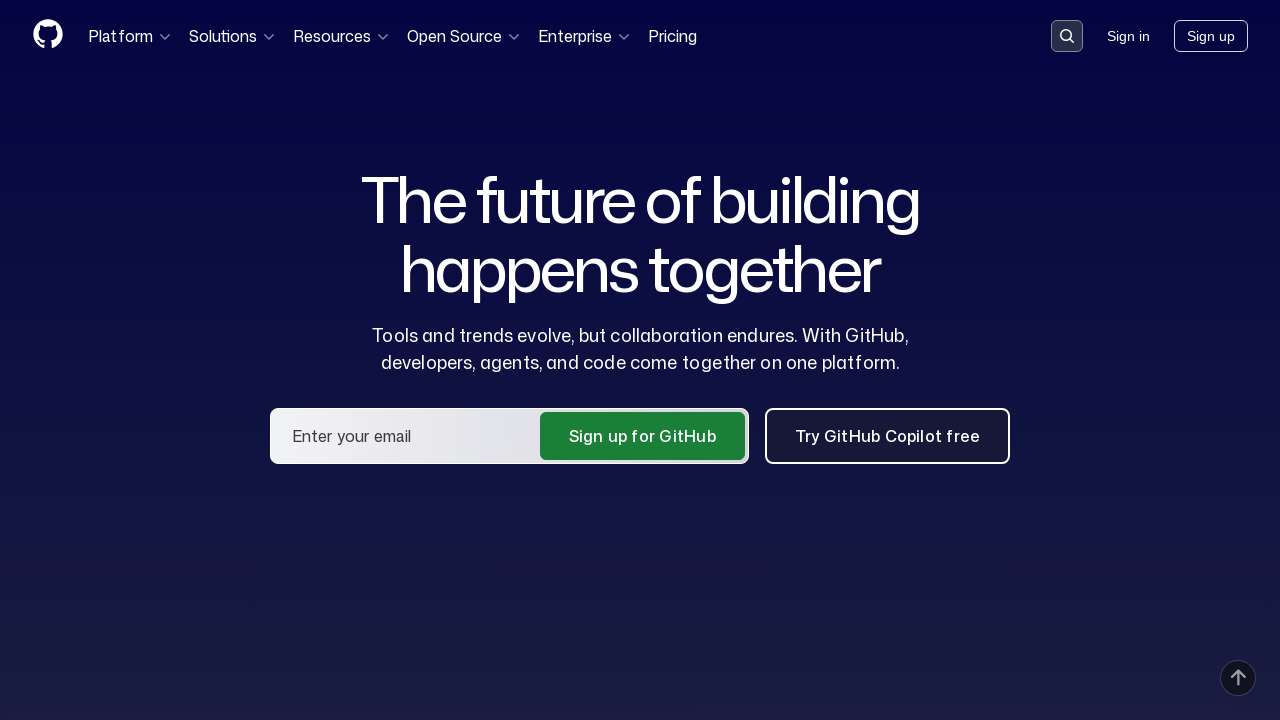

Navigated forward to GitHub user profile page
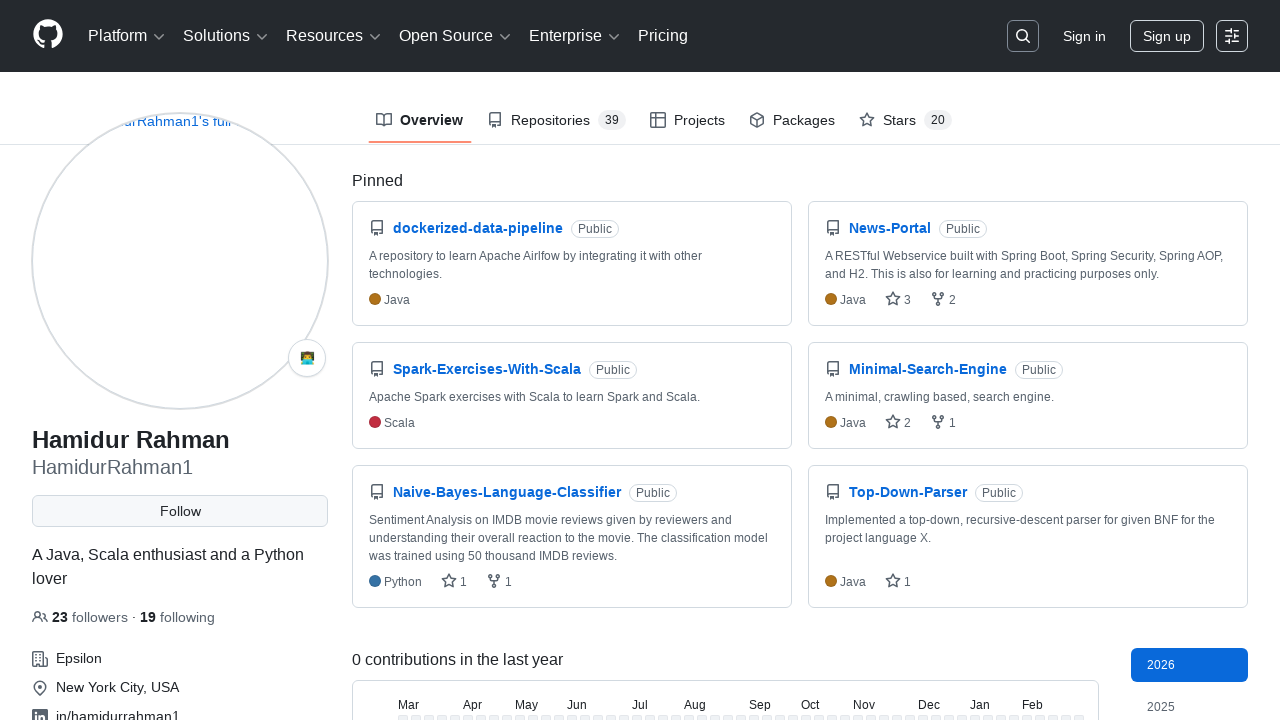

Verified current URL matches user profile page URL
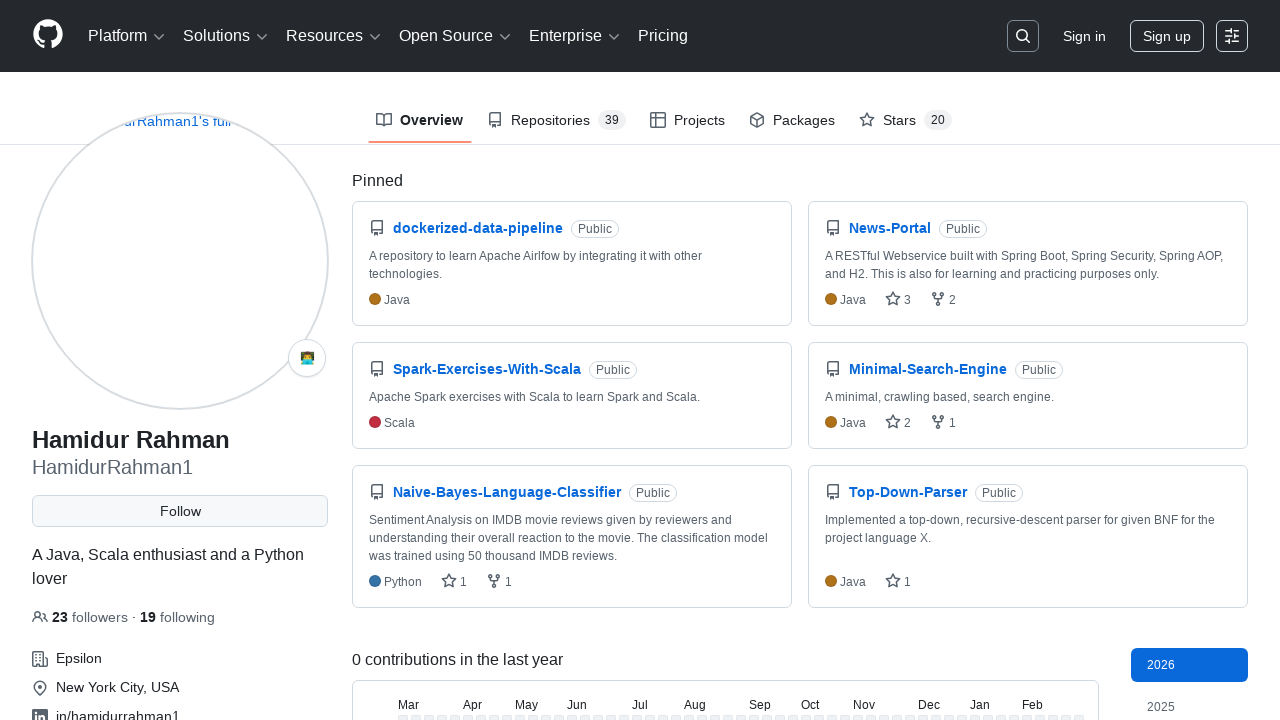

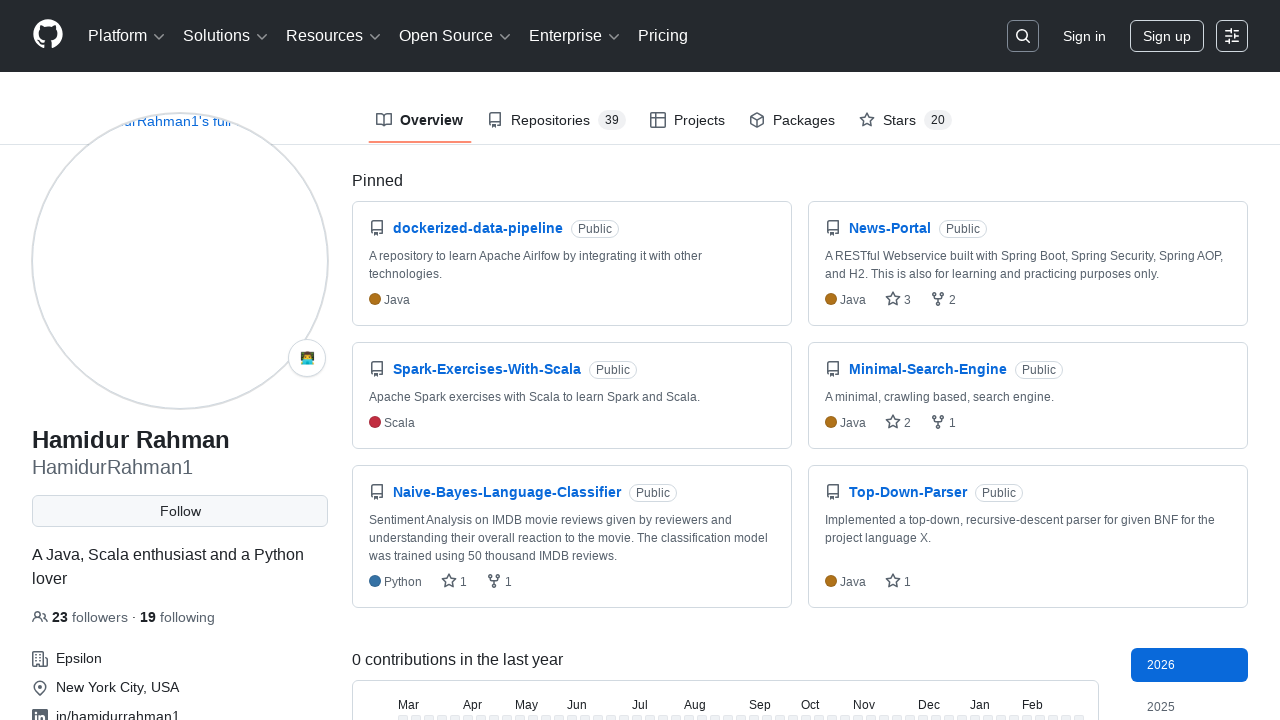